Tests page scrolling functionality by scrolling to a specific element, then scrolling up and down the page

Starting URL: https://www.smshorizon.in/

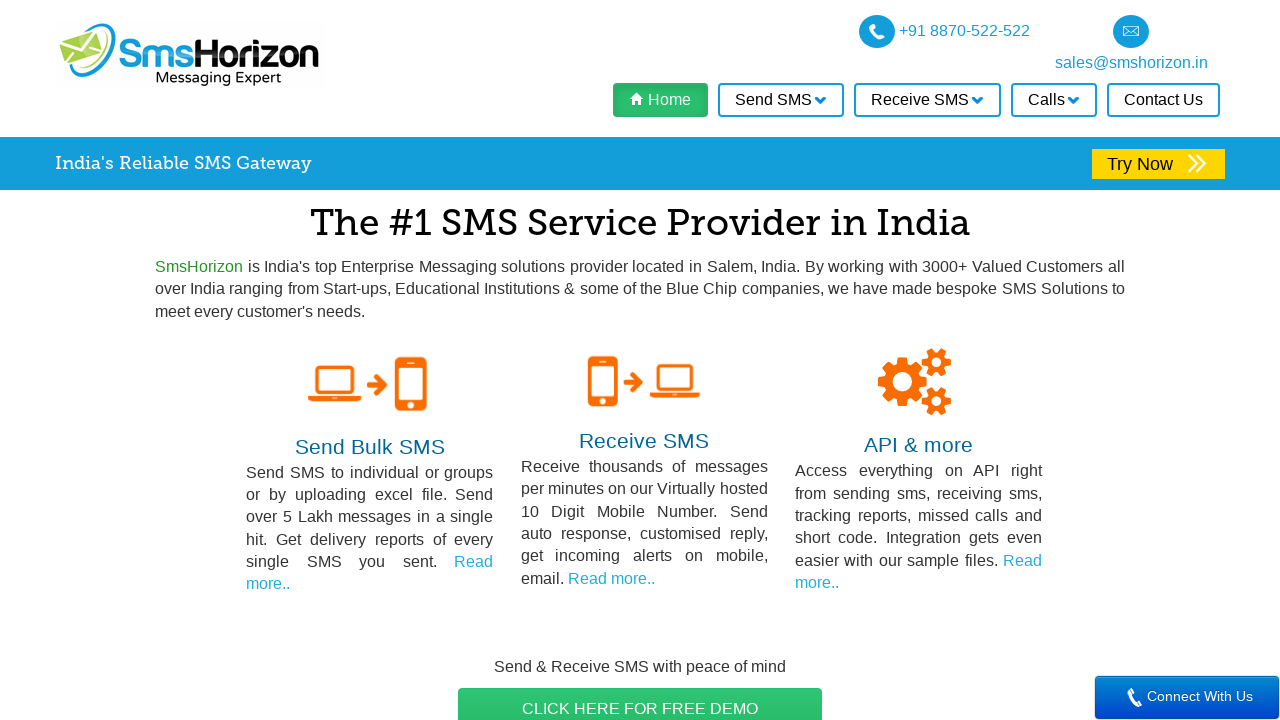

Scrolled to image element with width 382
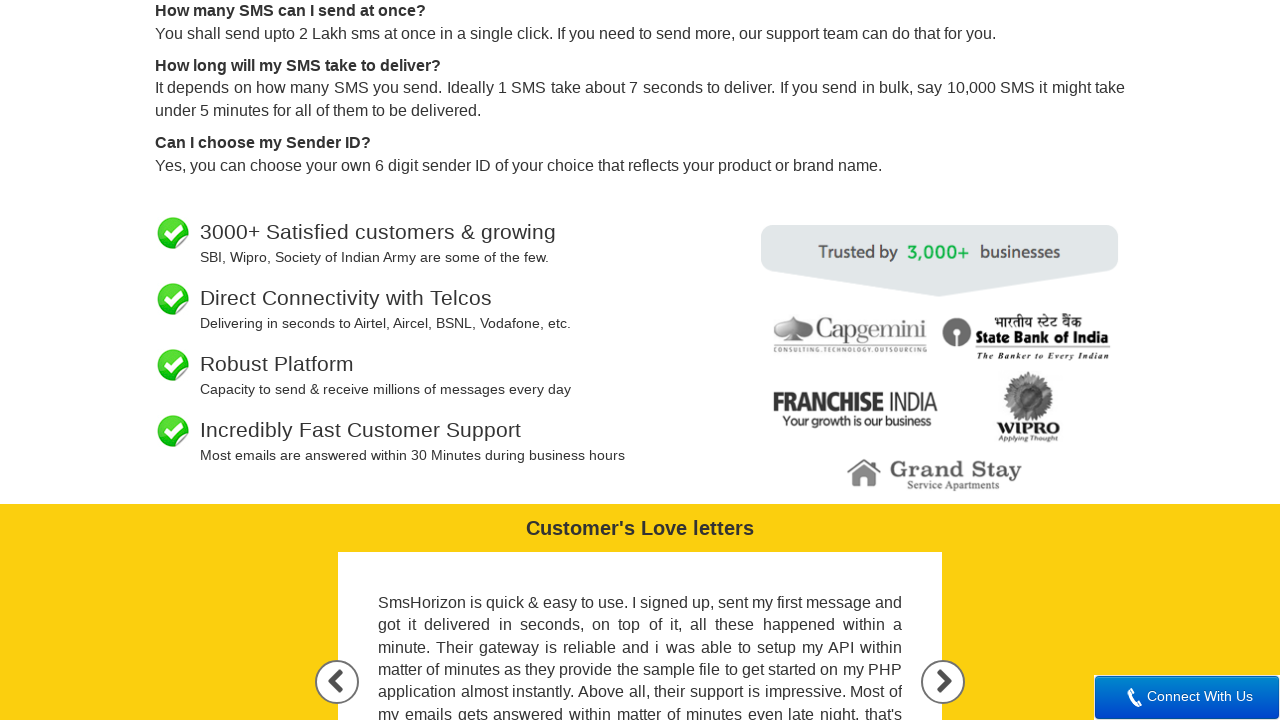

Scrolled up the page by 3000 pixels
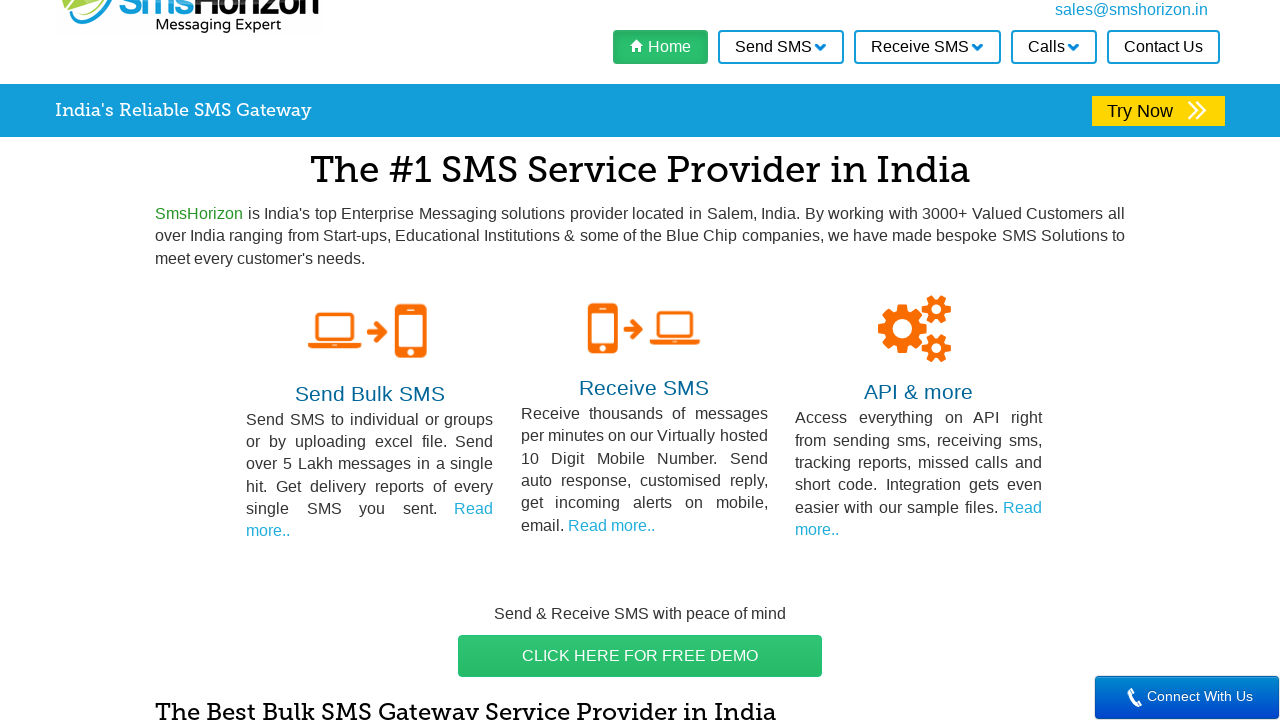

Scrolled down the page by 3000 pixels
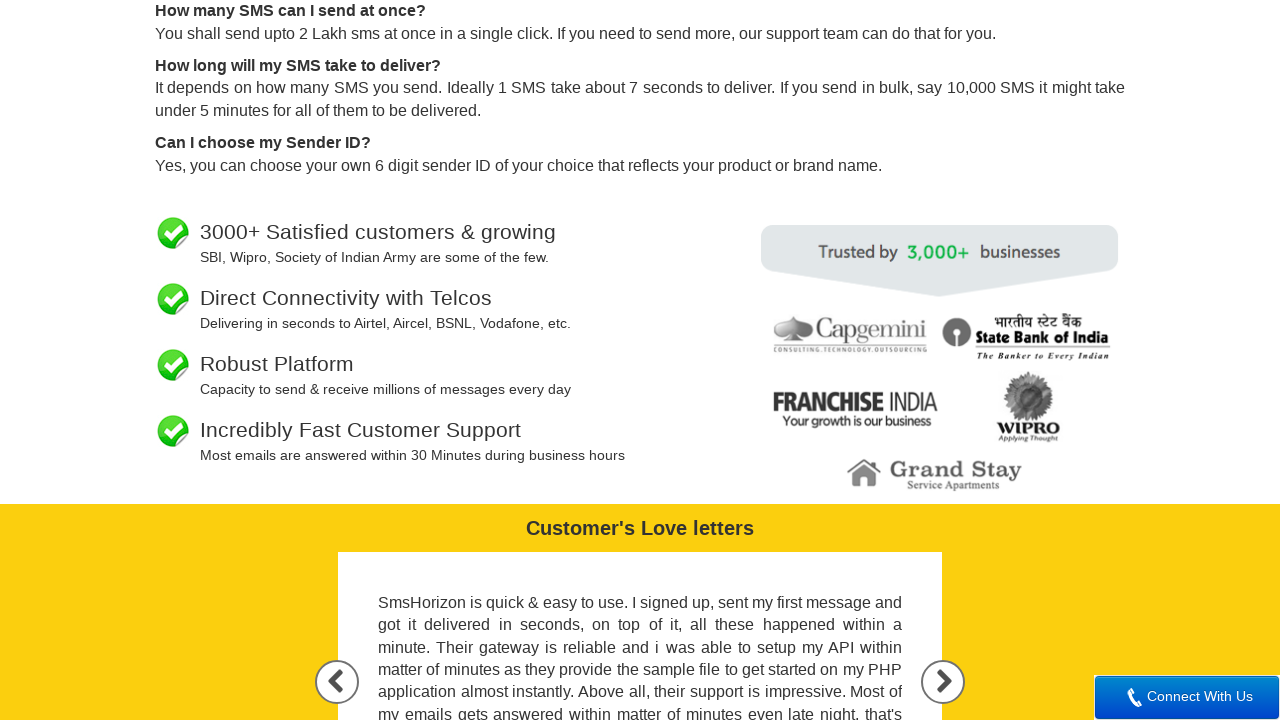

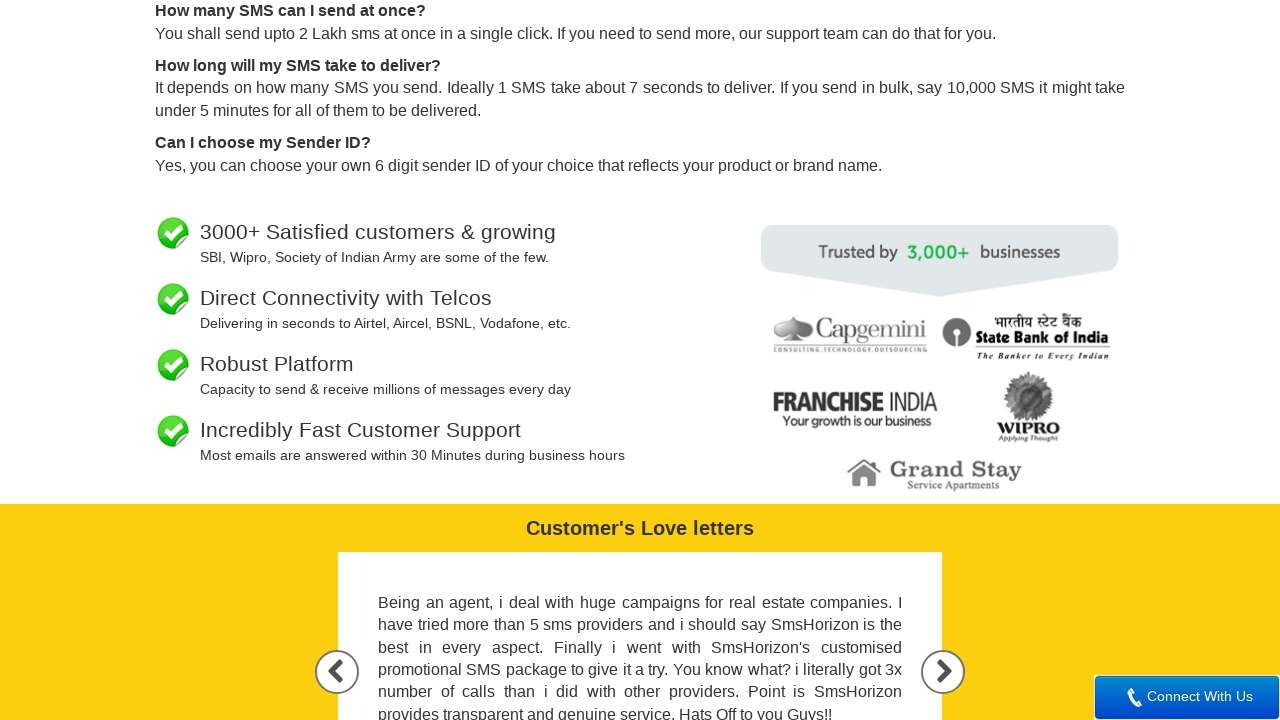